Tests alert handling functionality by clicking a button that triggers an alert and accepting it

Starting URL: https://demo.automationtesting.in/Alerts.html

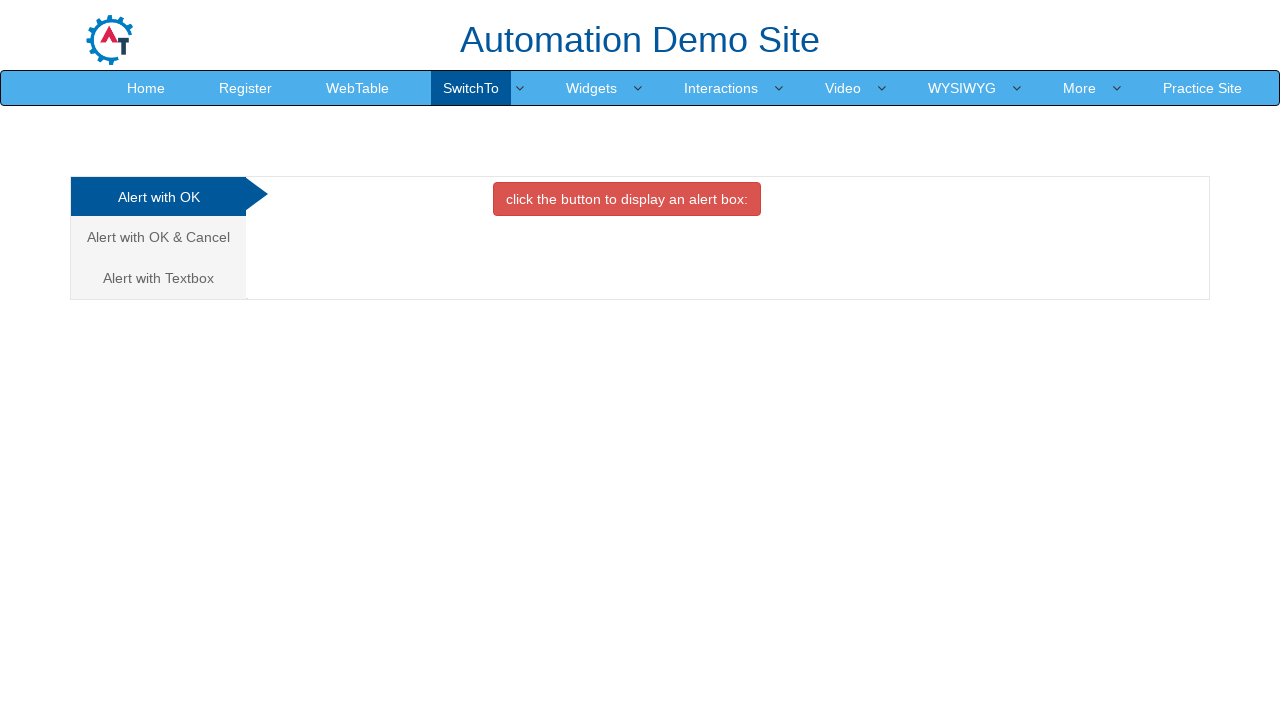

Clicked the alert trigger button at (627, 199) on #OKTab
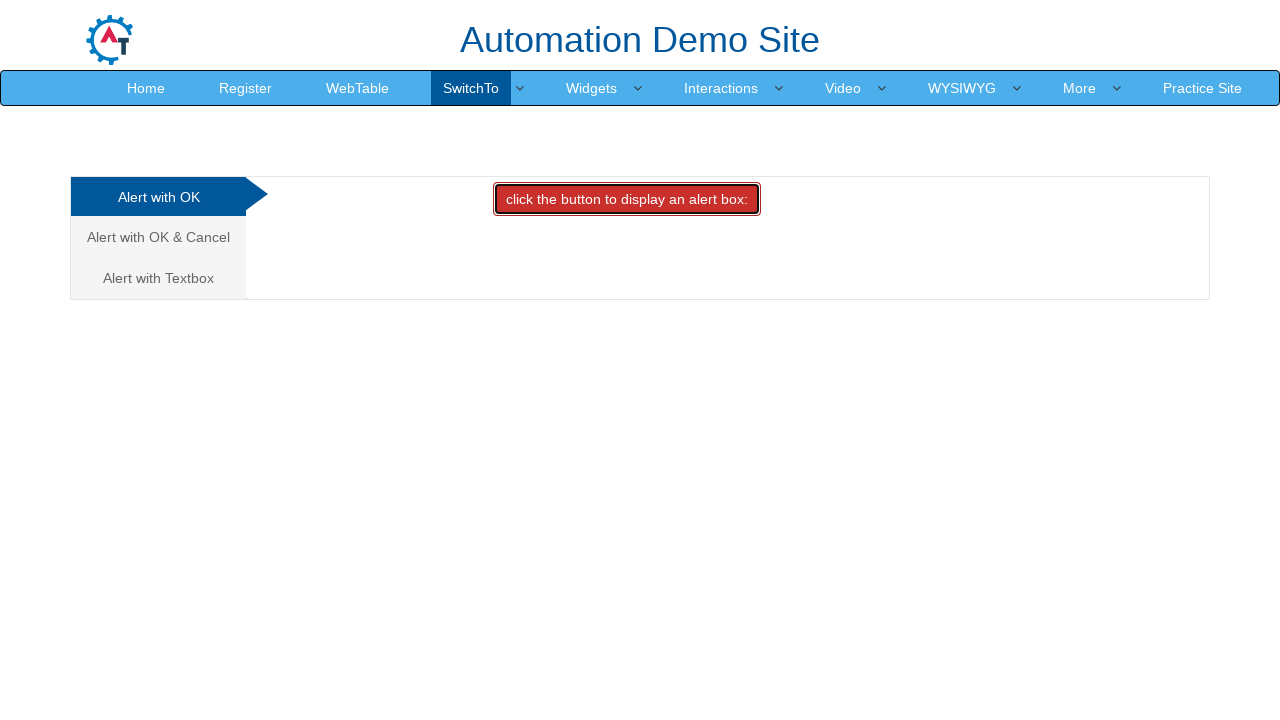

Set up alert dialog handler to accept alerts
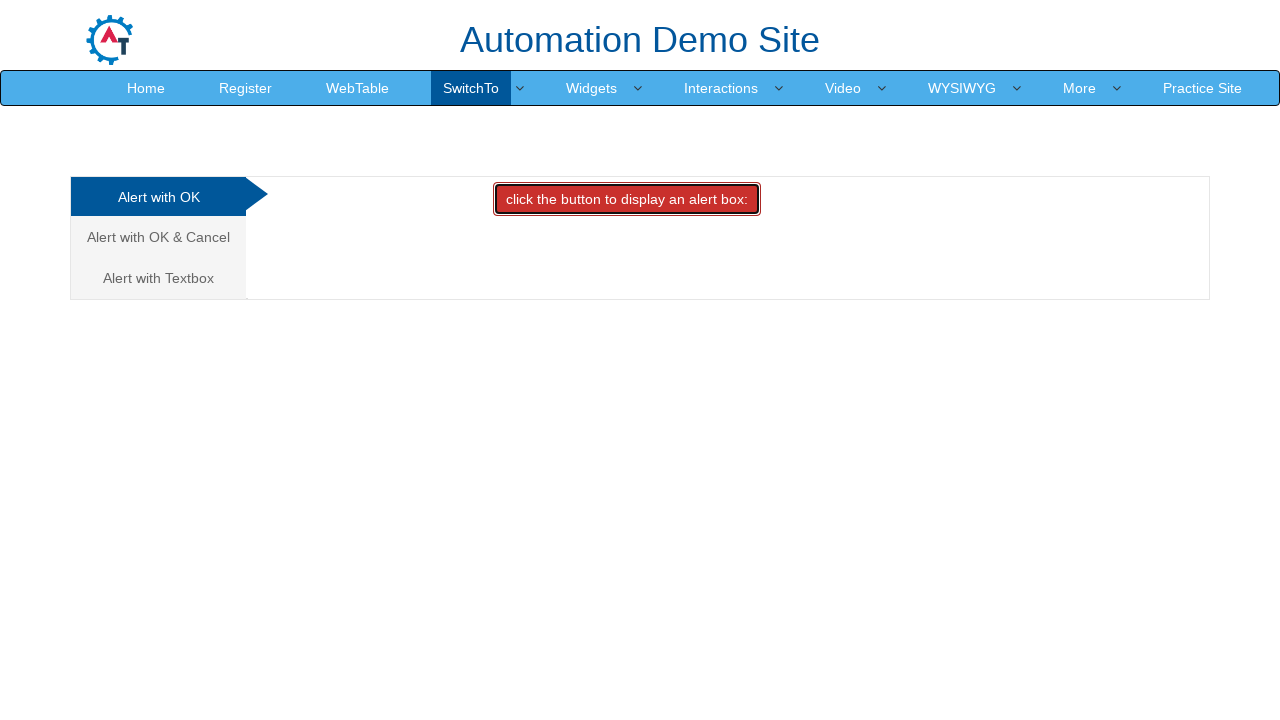

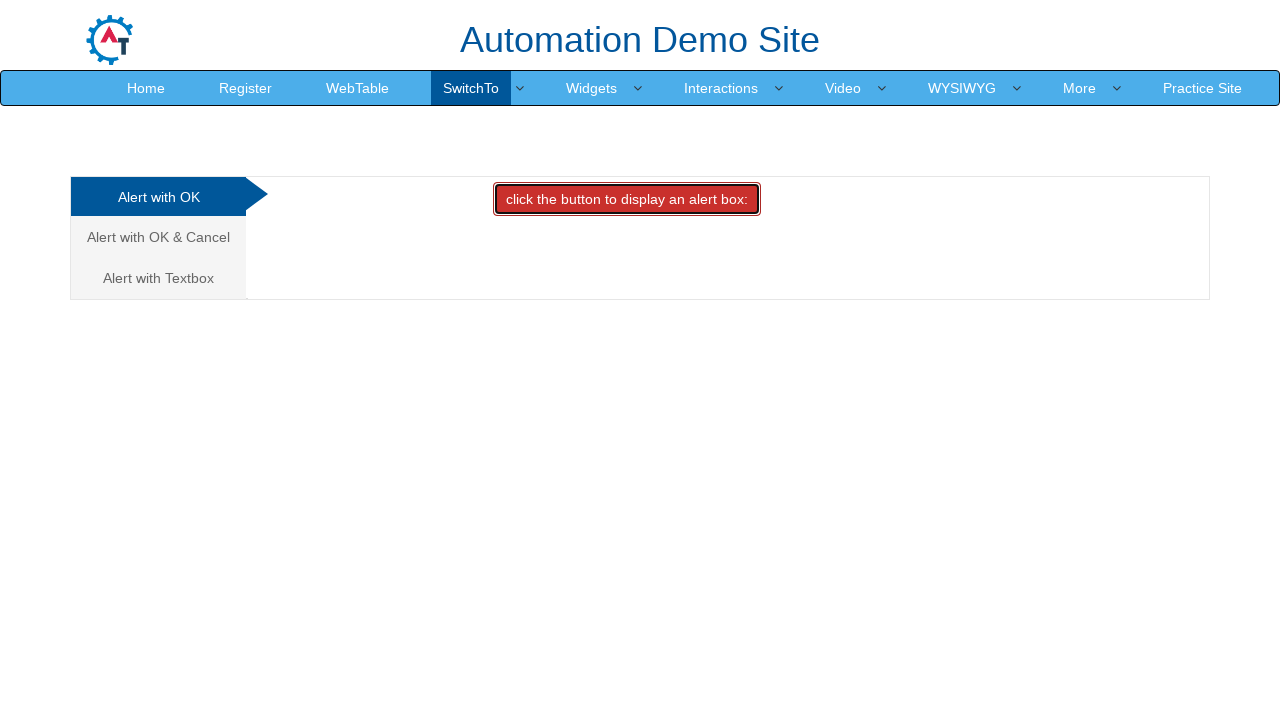